Tests text input field by entering text and then clearing it character by character using backspace

Starting URL: https://www.qa-practice.com/elements/input/simple

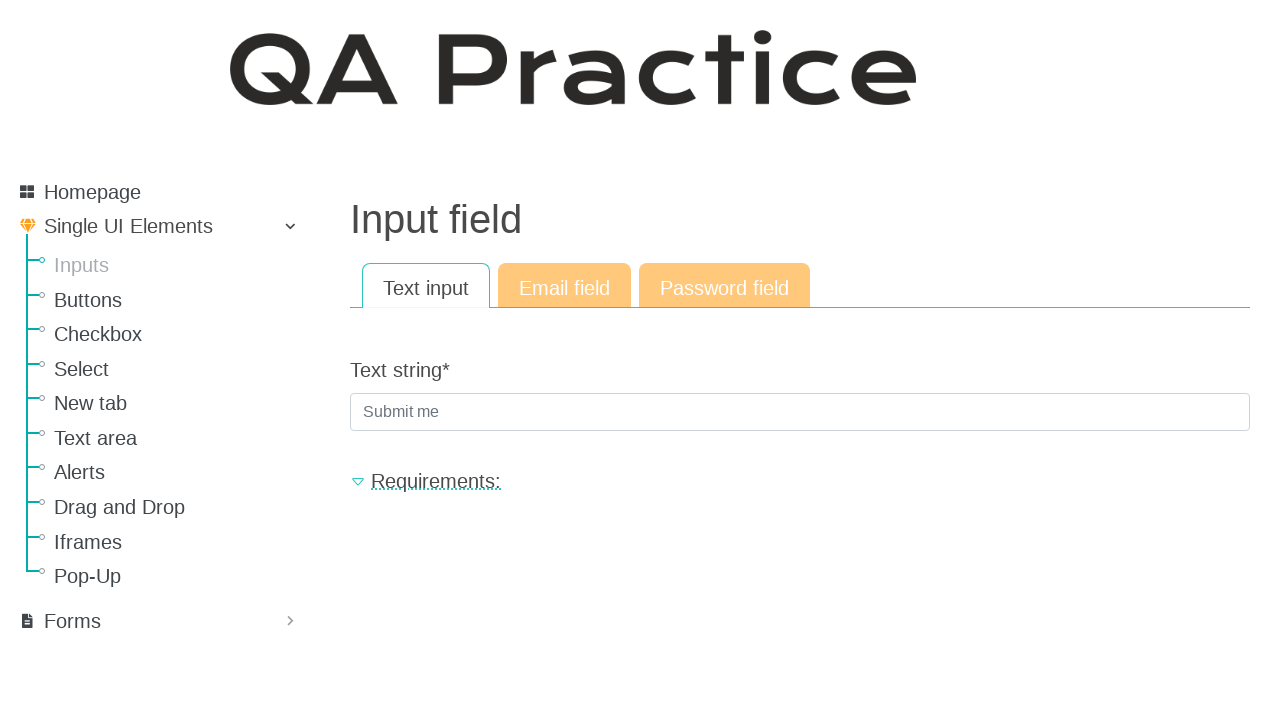

Filled text input field with 'jejrfkfkfkf' on input[name='text_string']
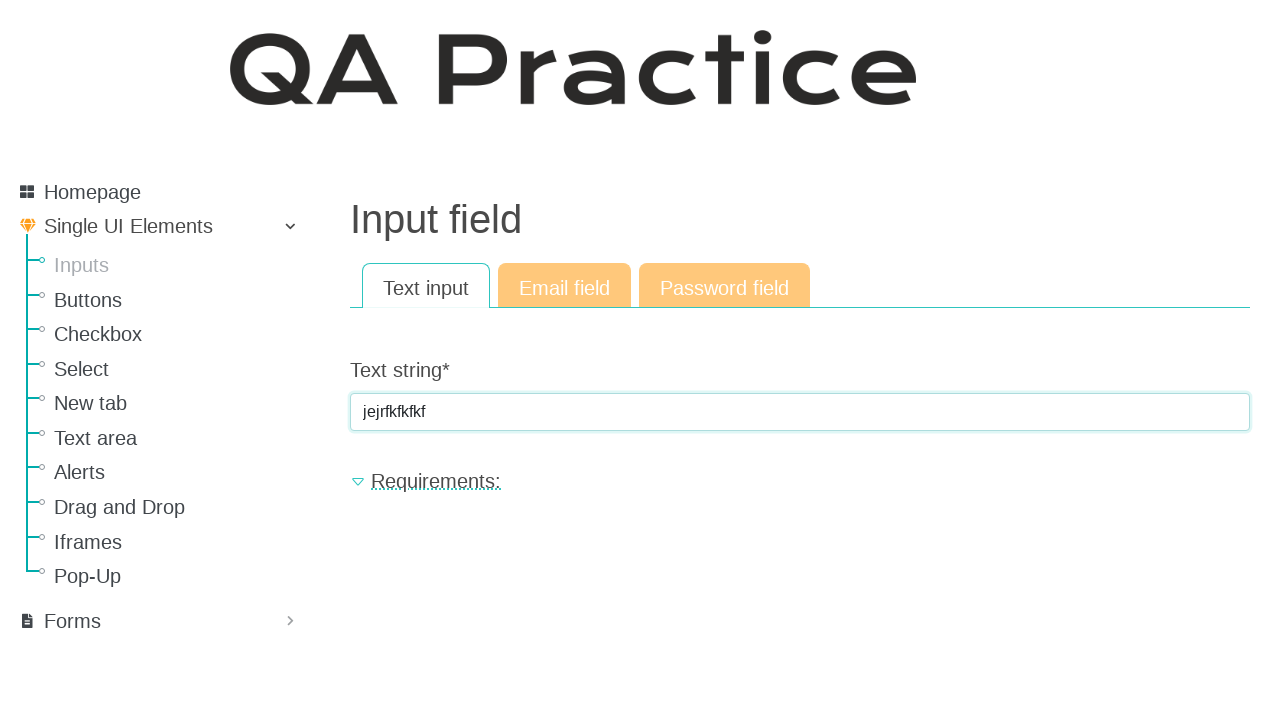

Retrieved entered value from text field
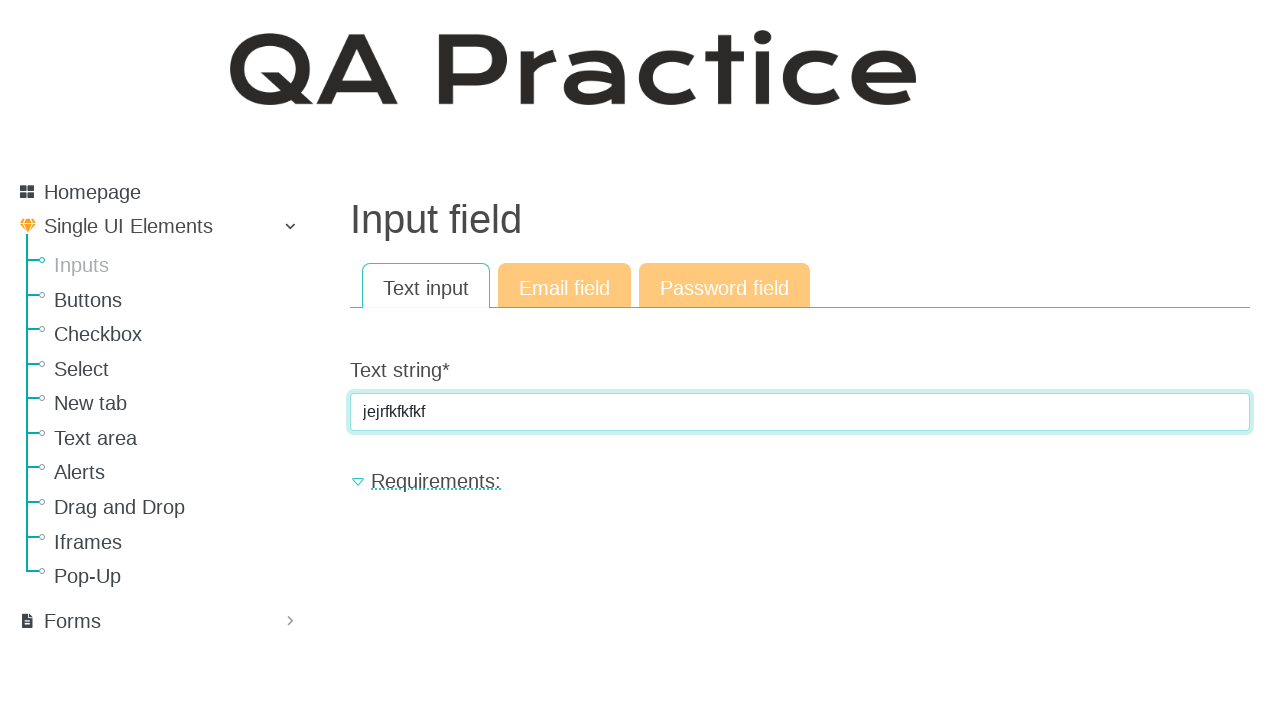

Pressed Backspace to clear one character on input[name='text_string']
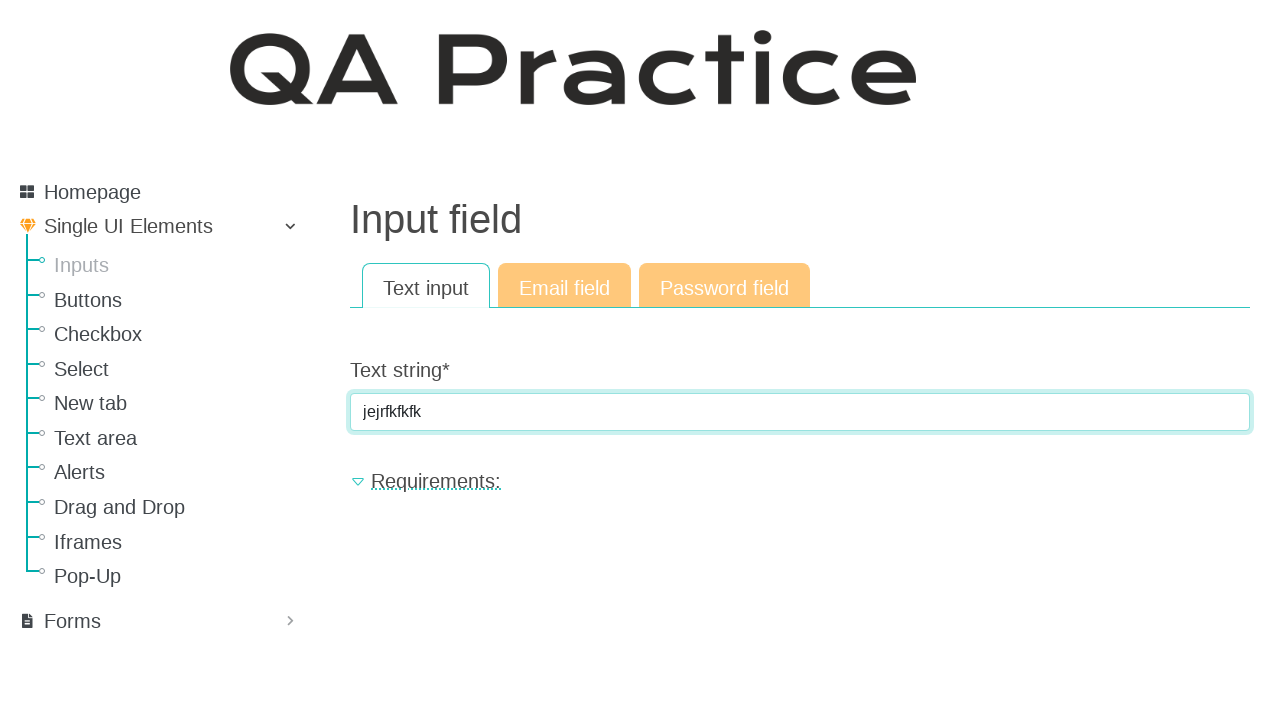

Pressed Backspace to clear one character on input[name='text_string']
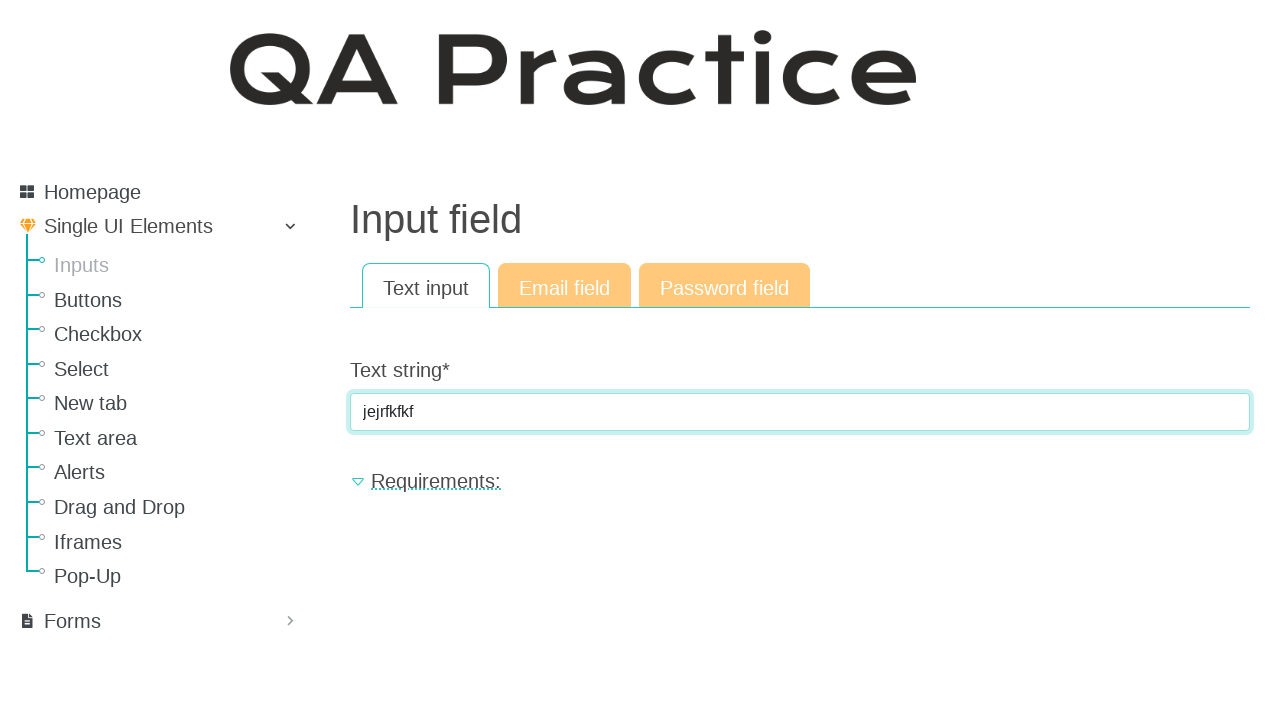

Pressed Backspace to clear one character on input[name='text_string']
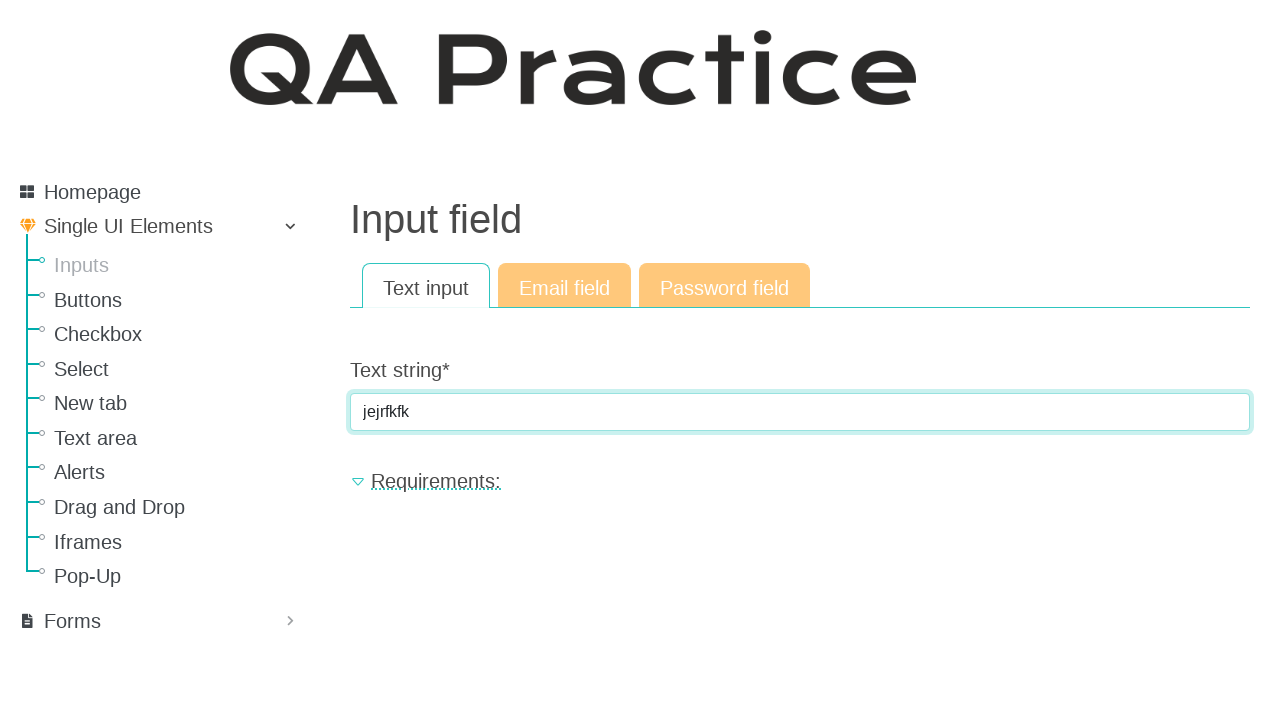

Pressed Backspace to clear one character on input[name='text_string']
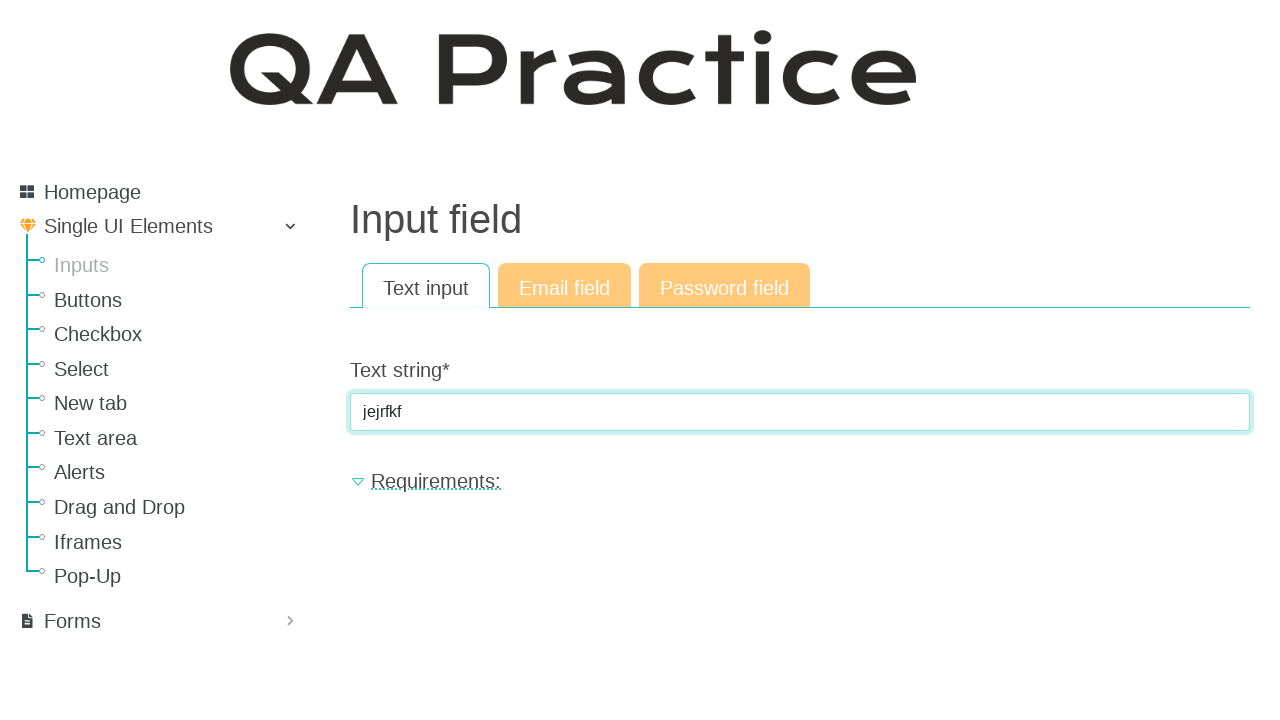

Pressed Backspace to clear one character on input[name='text_string']
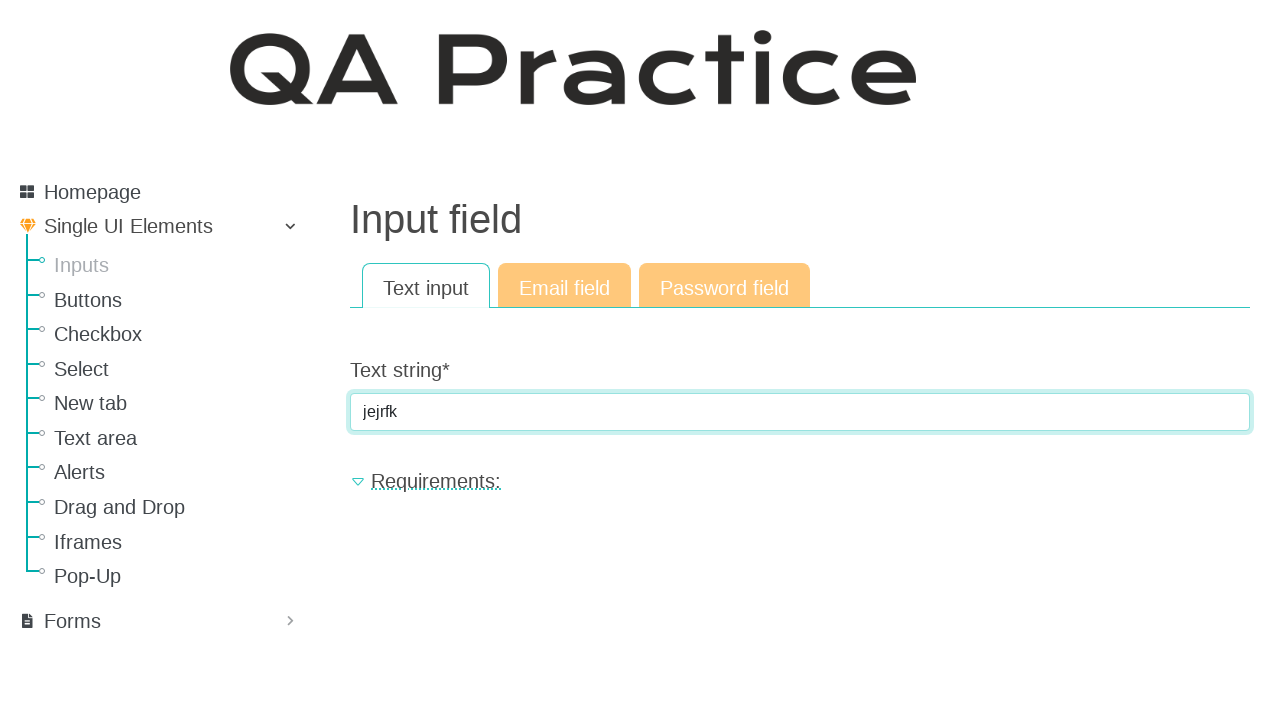

Pressed Backspace to clear one character on input[name='text_string']
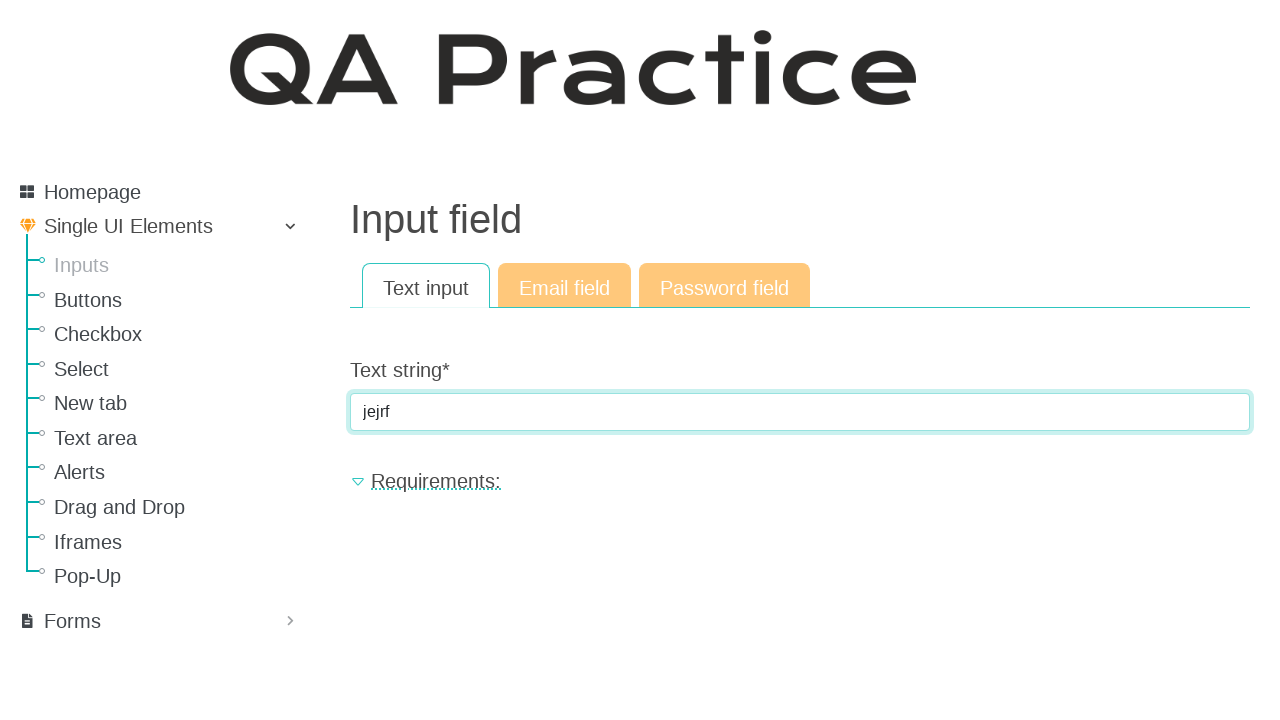

Pressed Backspace to clear one character on input[name='text_string']
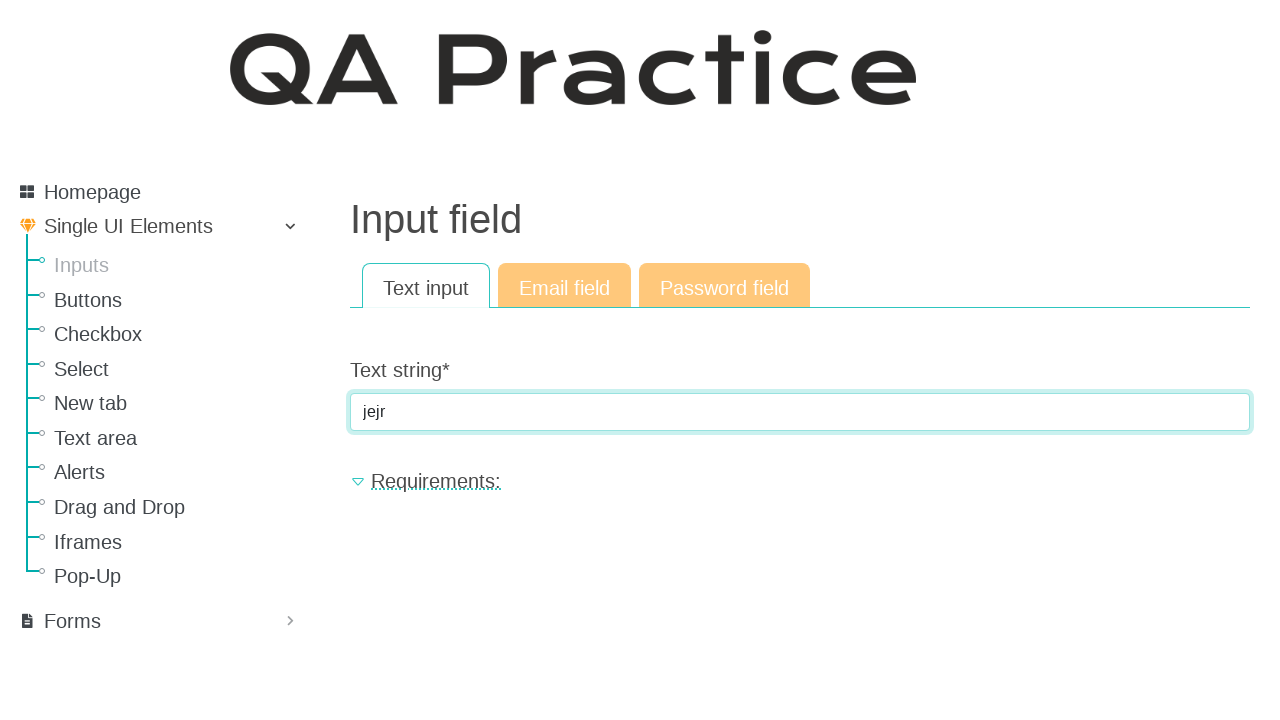

Pressed Backspace to clear one character on input[name='text_string']
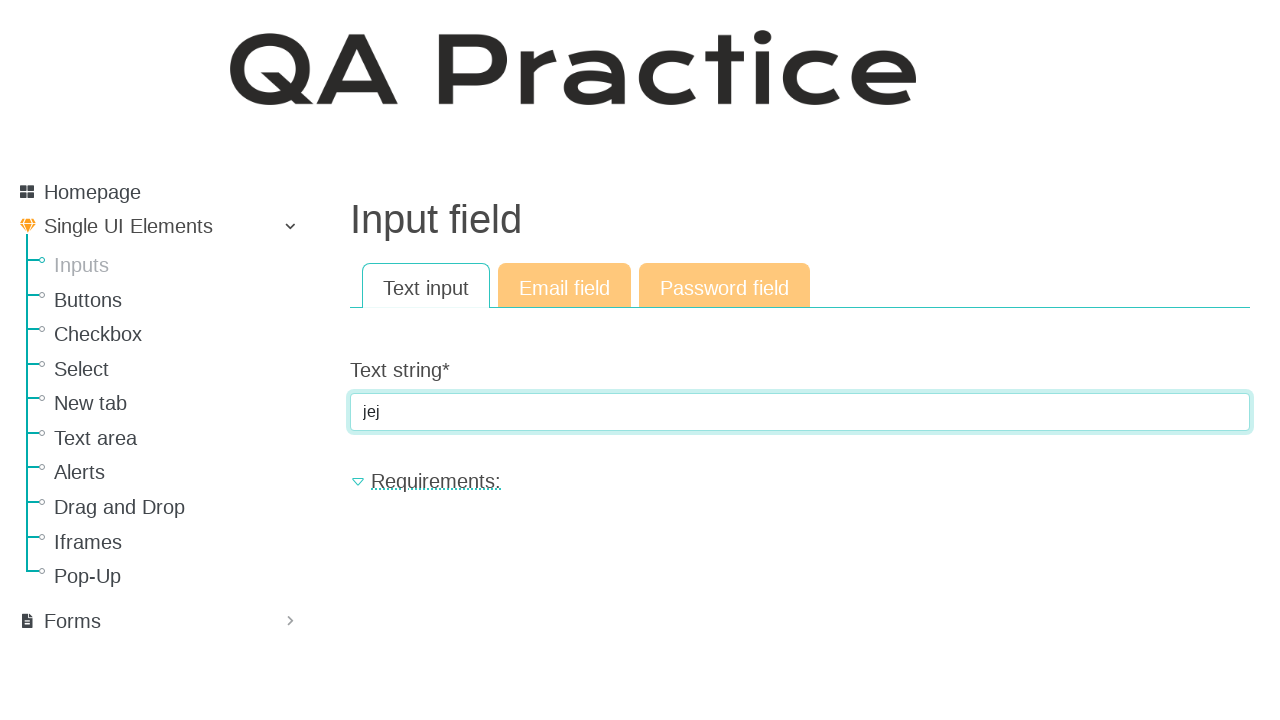

Pressed Backspace to clear one character on input[name='text_string']
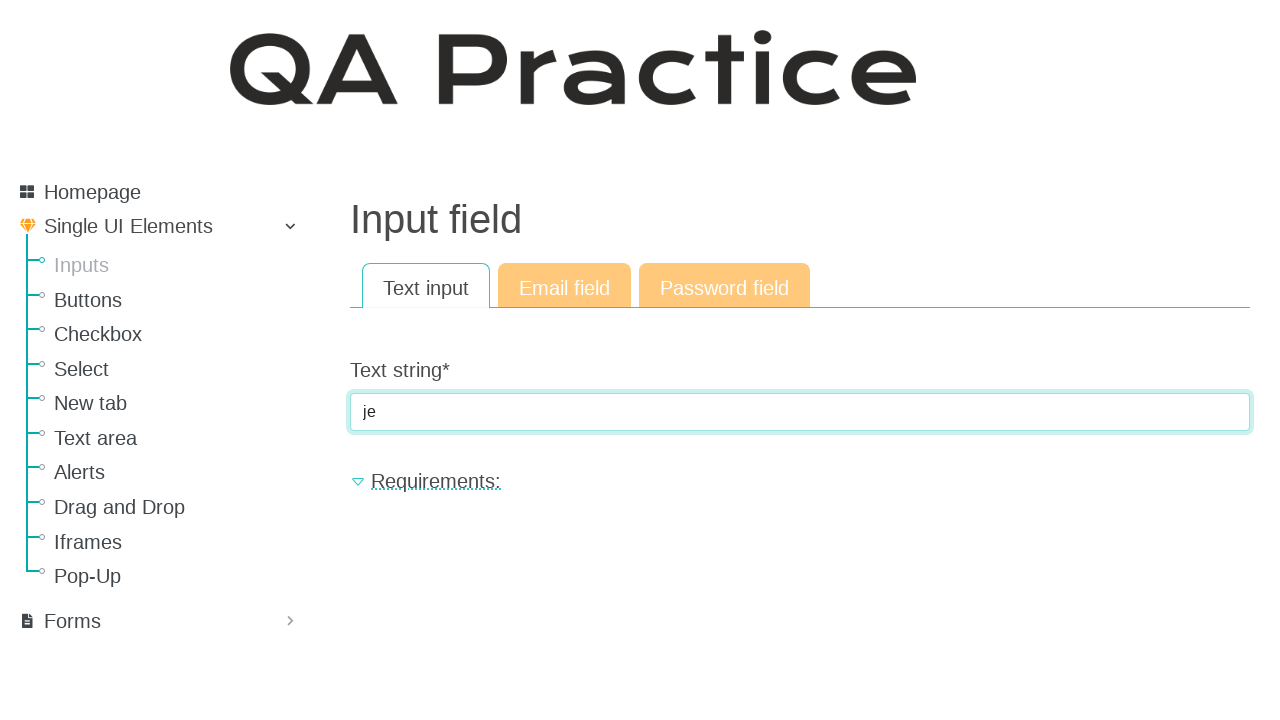

Pressed Backspace to clear one character on input[name='text_string']
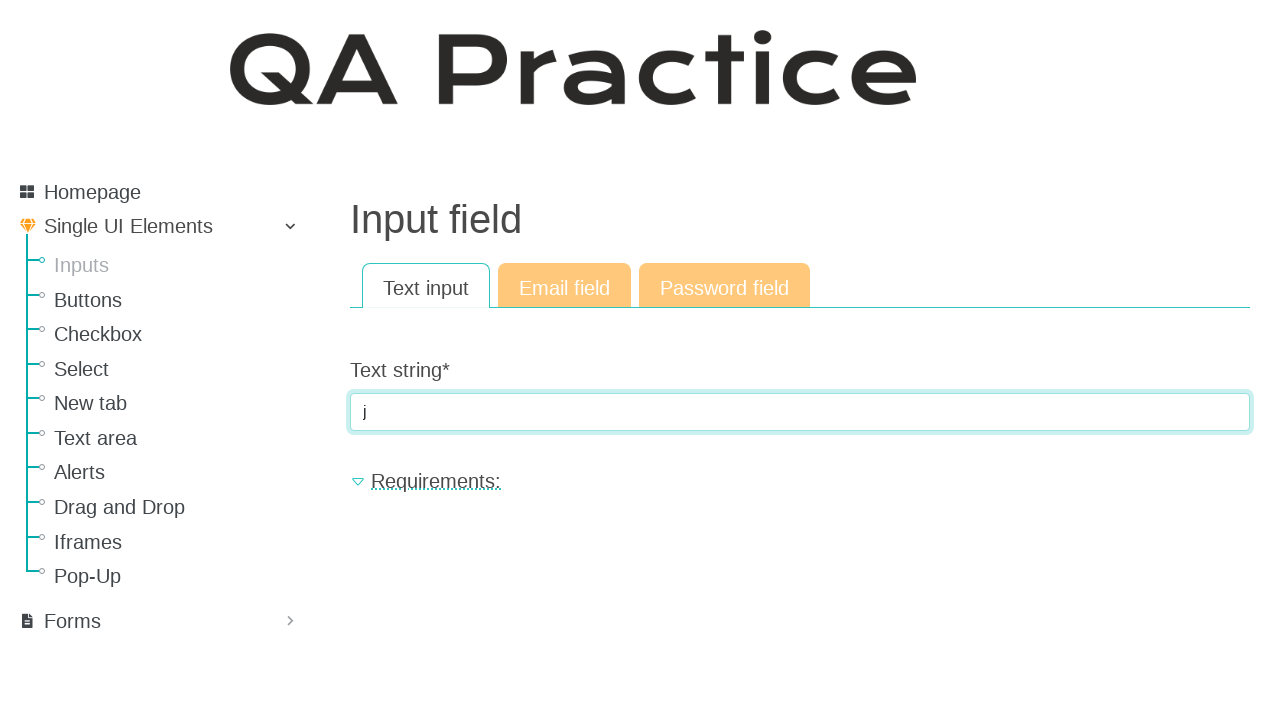

Pressed Backspace to clear one character on input[name='text_string']
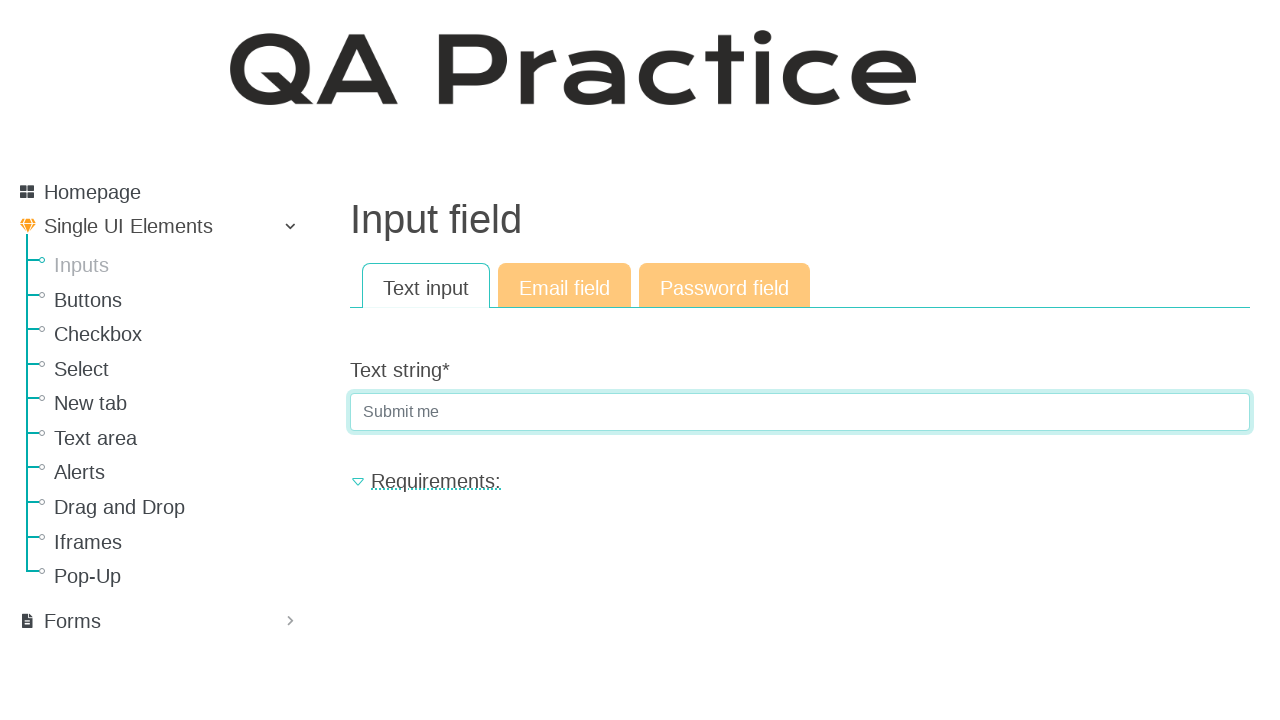

Verified text input field is still visible after clearing
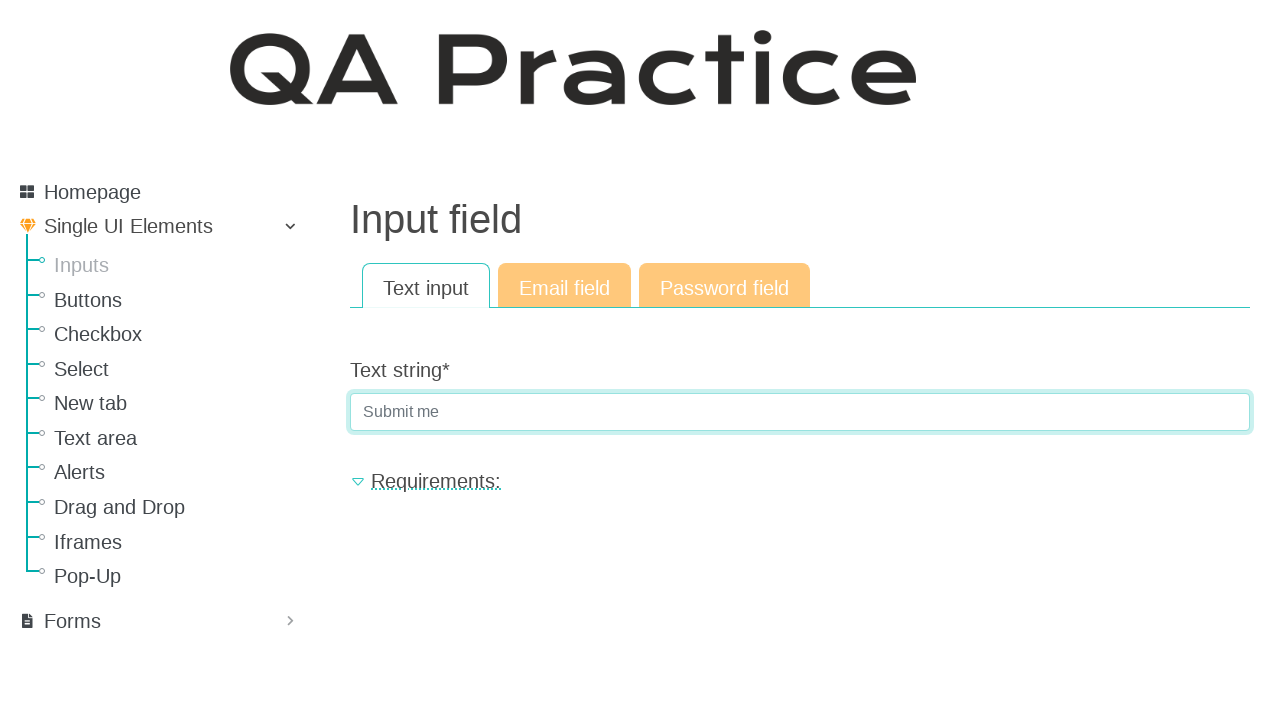

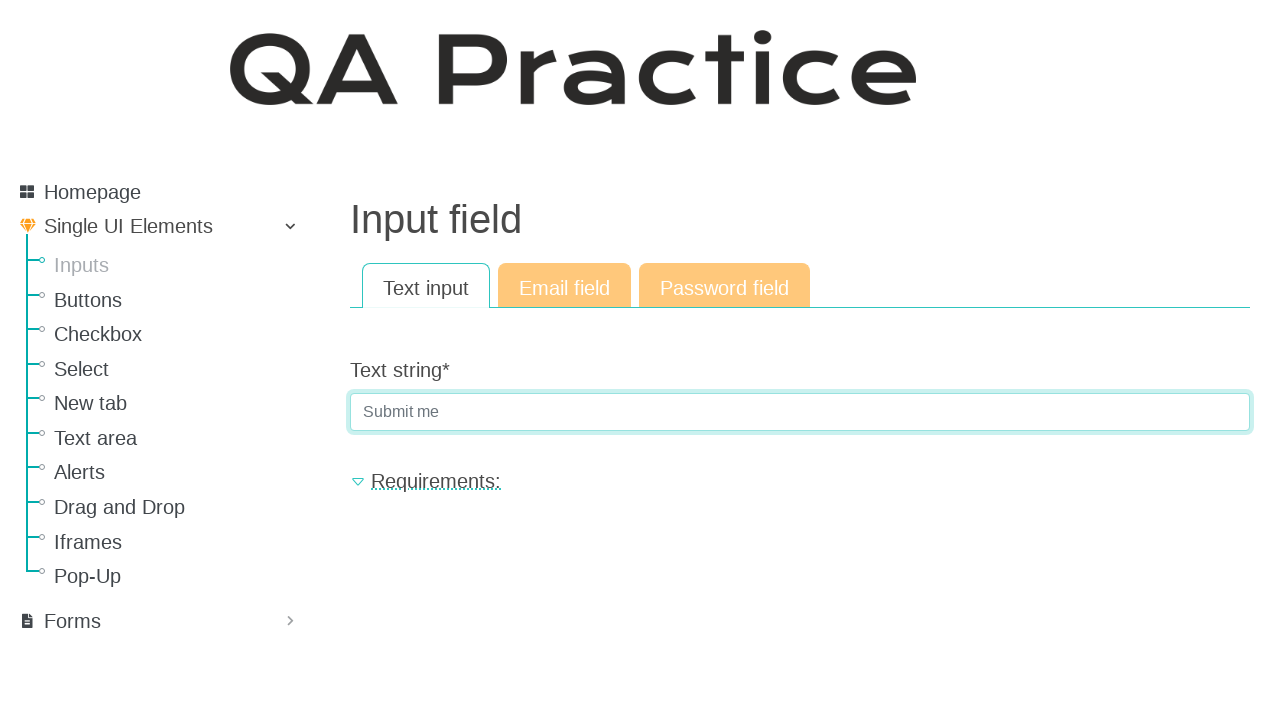